Tests iframe interaction on W3Schools by switching to an iframe, clicking a button inside it, then switching back to the main content and clicking a theme toggle link

Starting URL: https://www.w3schools.com/js/tryit.asp?filename=tryjs_myfirst

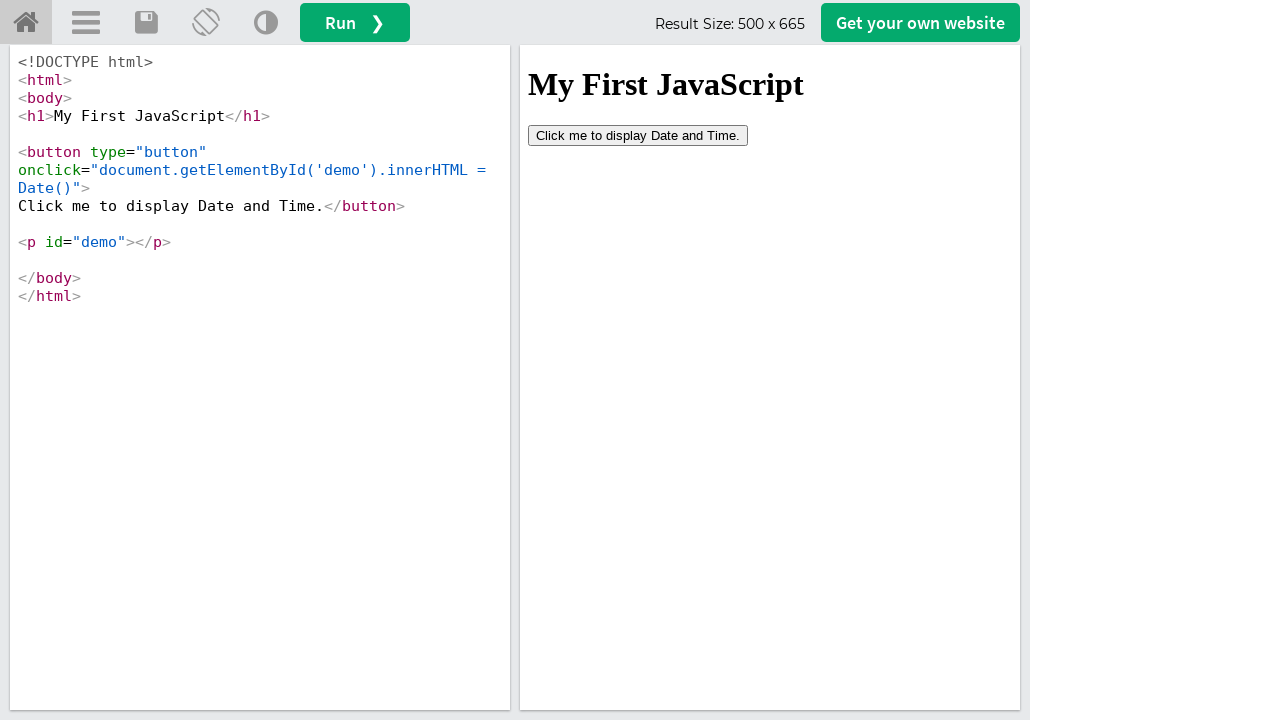

Located iframe with ID 'iframeResult'
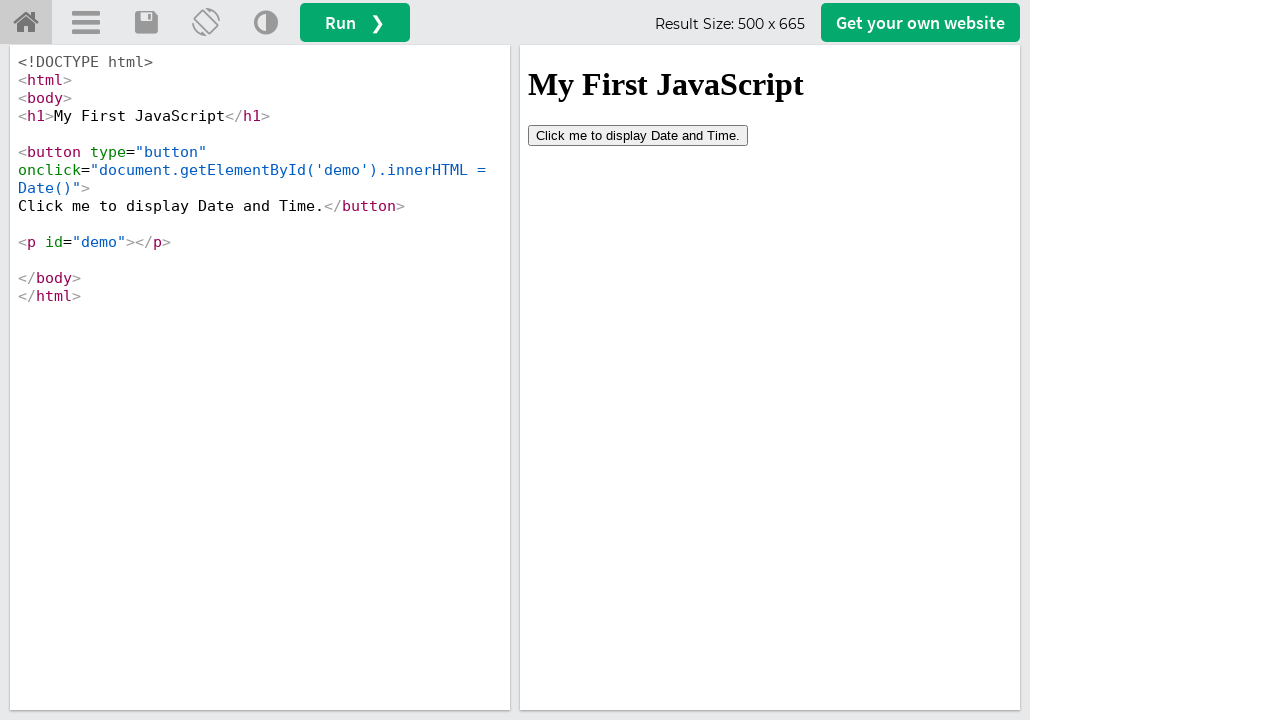

Clicked button inside iframe at (638, 135) on #iframeResult >> internal:control=enter-frame >> button[type='button']
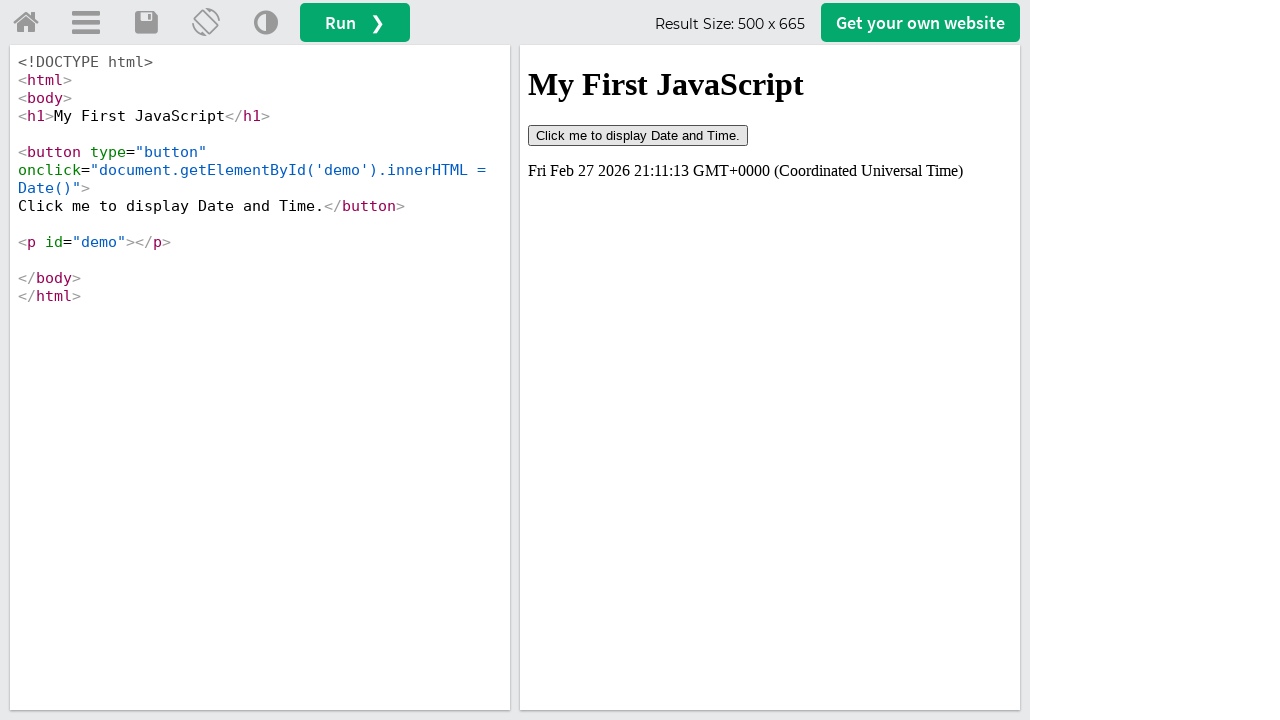

Waited 1000ms for action to complete
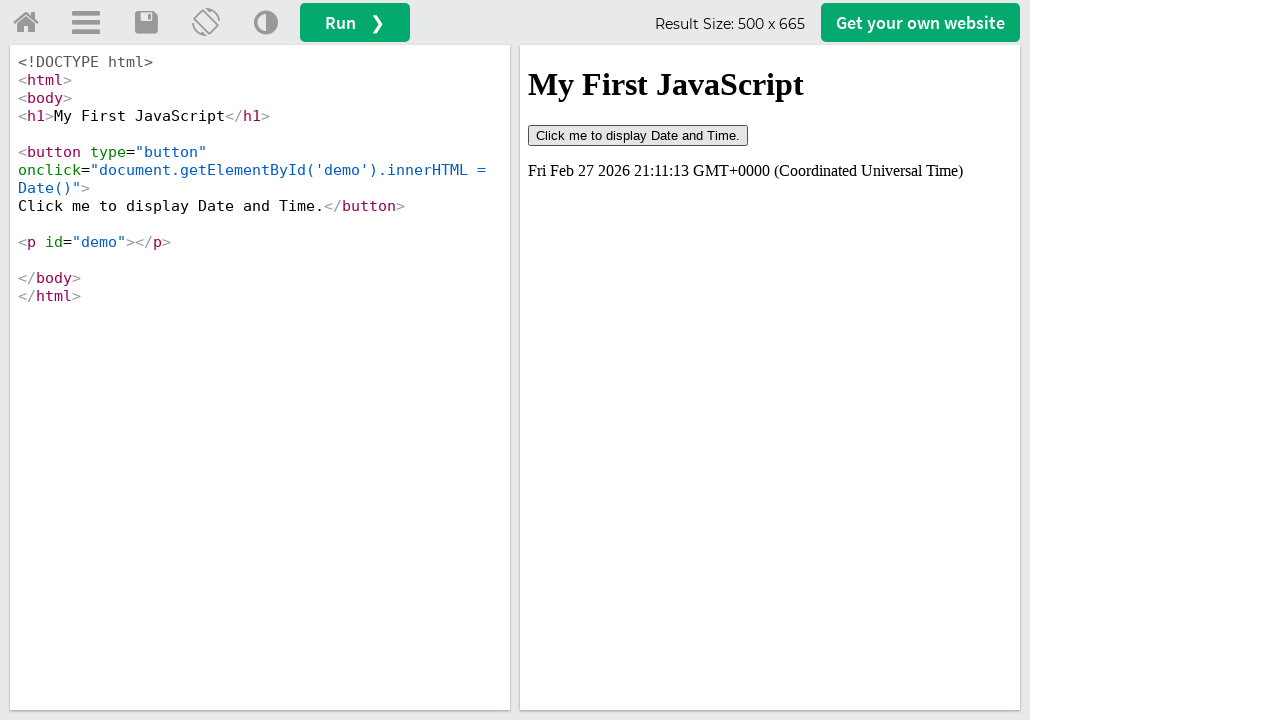

Clicked theme toggle link in main content at (266, 23) on a[onclick='retheme()']
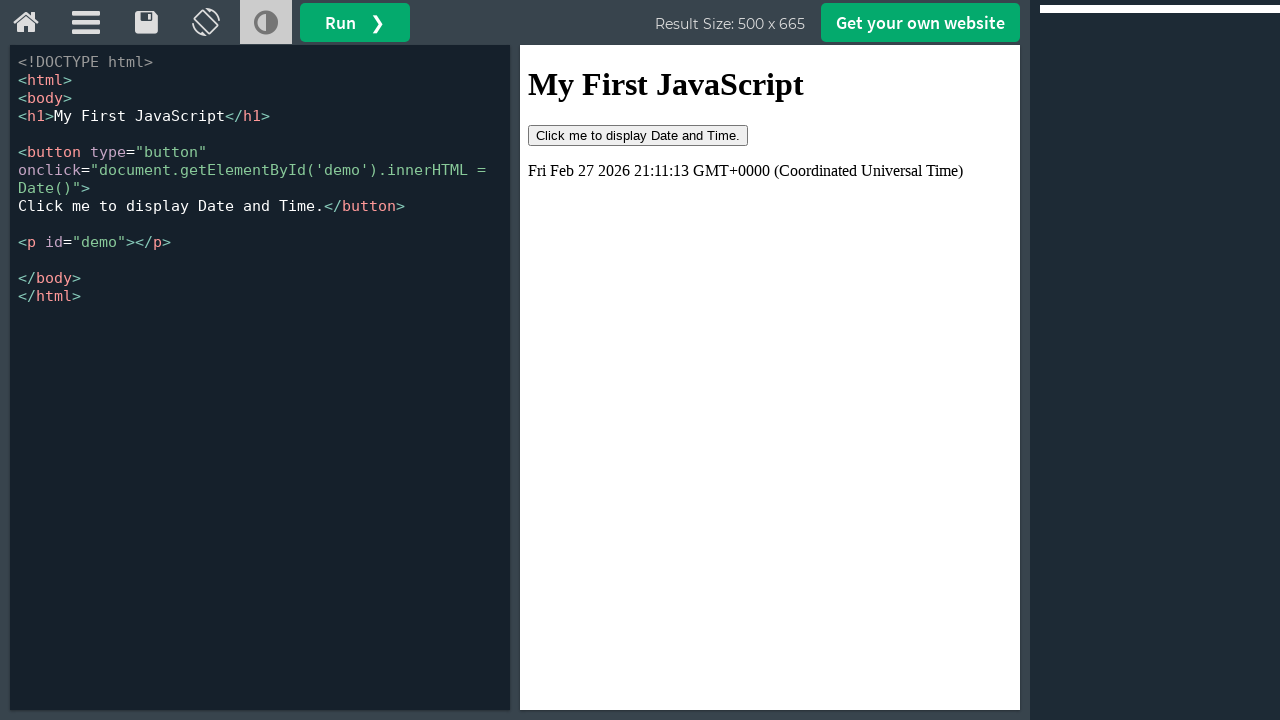

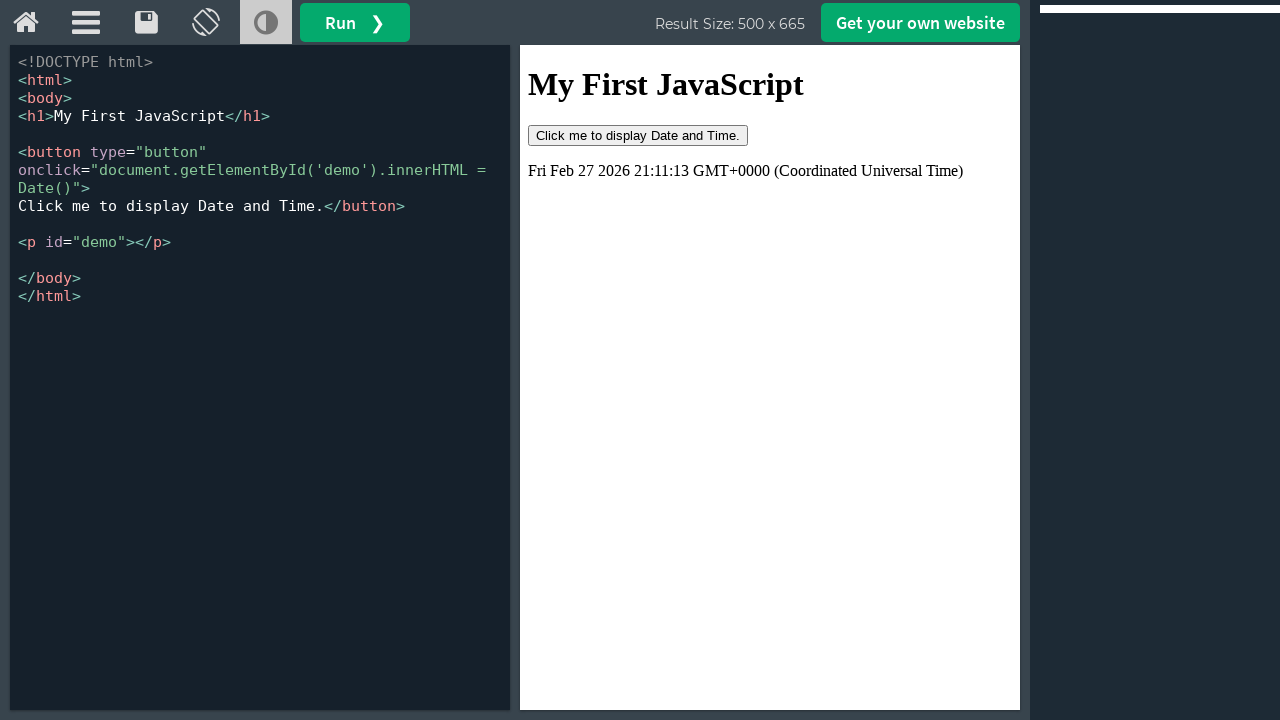